Navigates to HiStock page for stock 2886 (Mega Financial) and verifies the stock price element is displayed

Starting URL: https://histock.tw/stock/2886

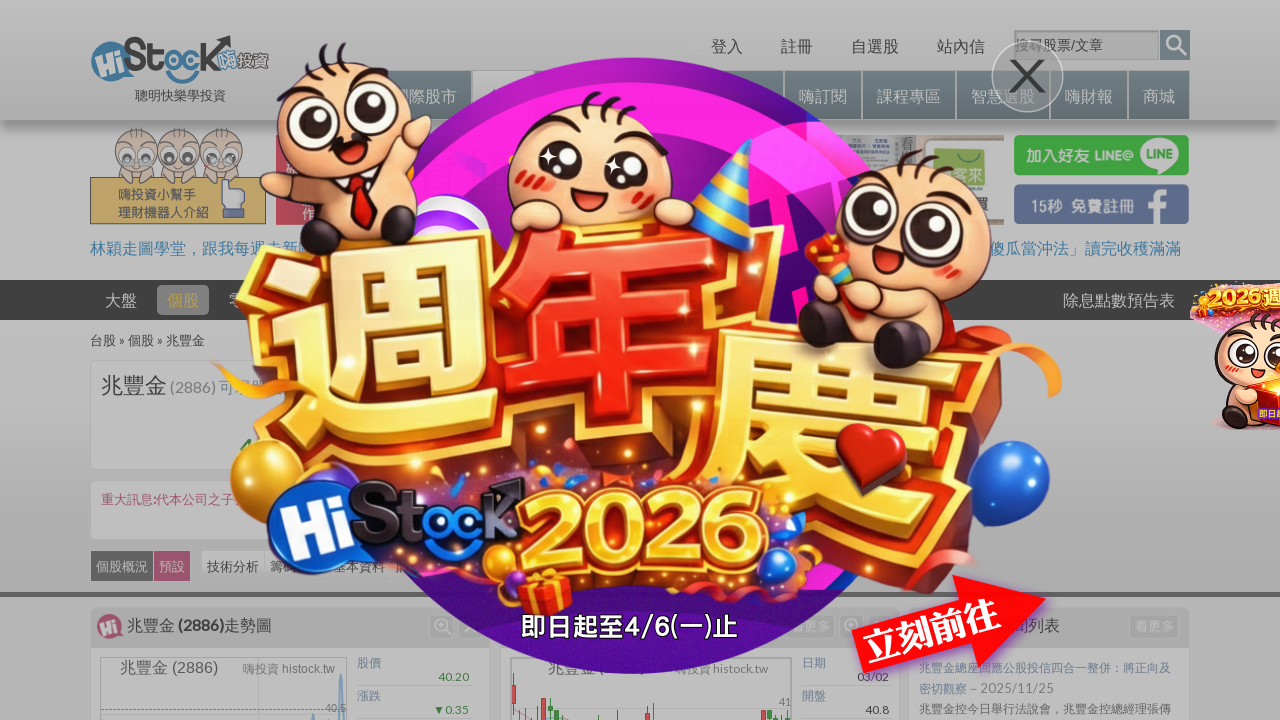

Stock price element loaded on HiStock page for stock 2886
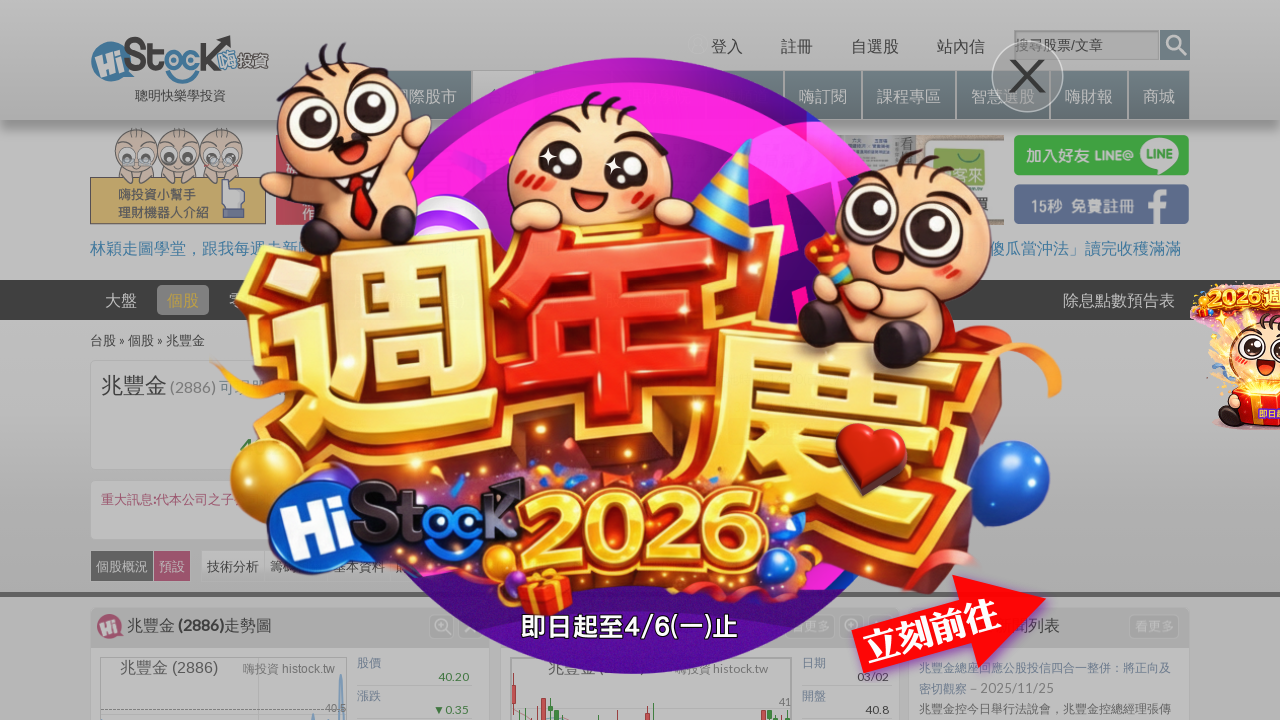

Retrieved text content from stock price element
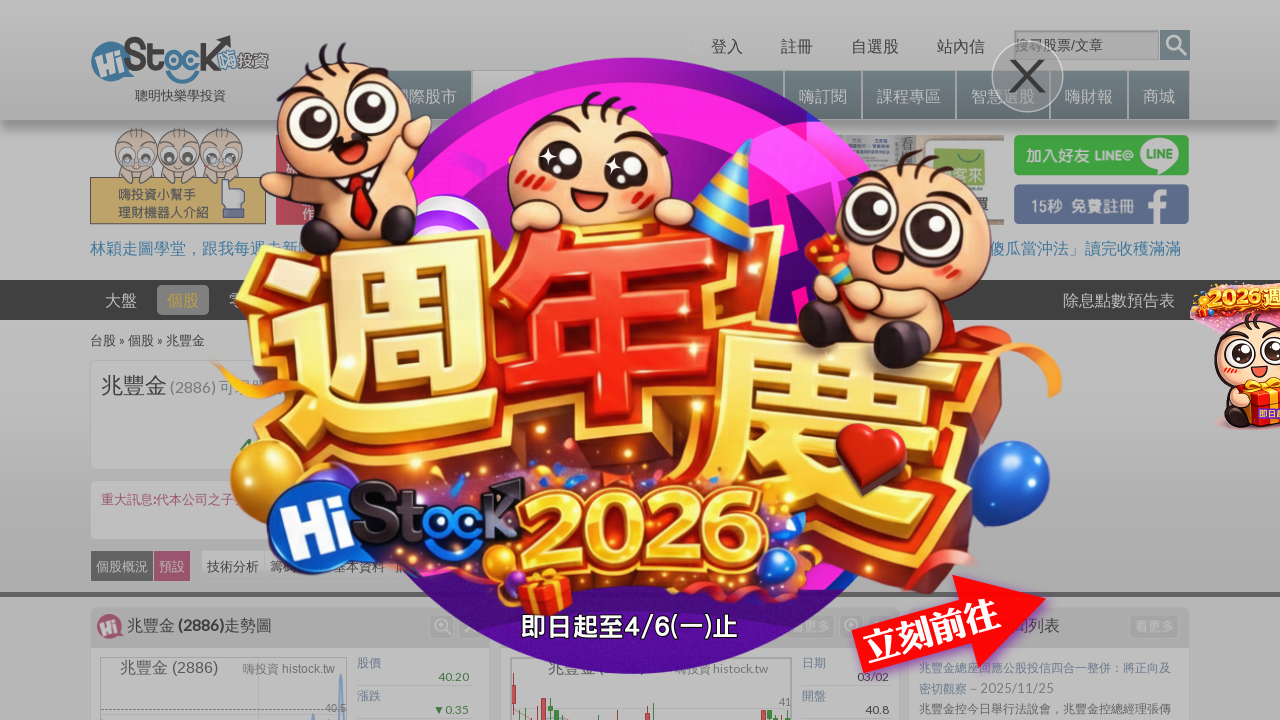

Verified that stock price element contains a non-empty value
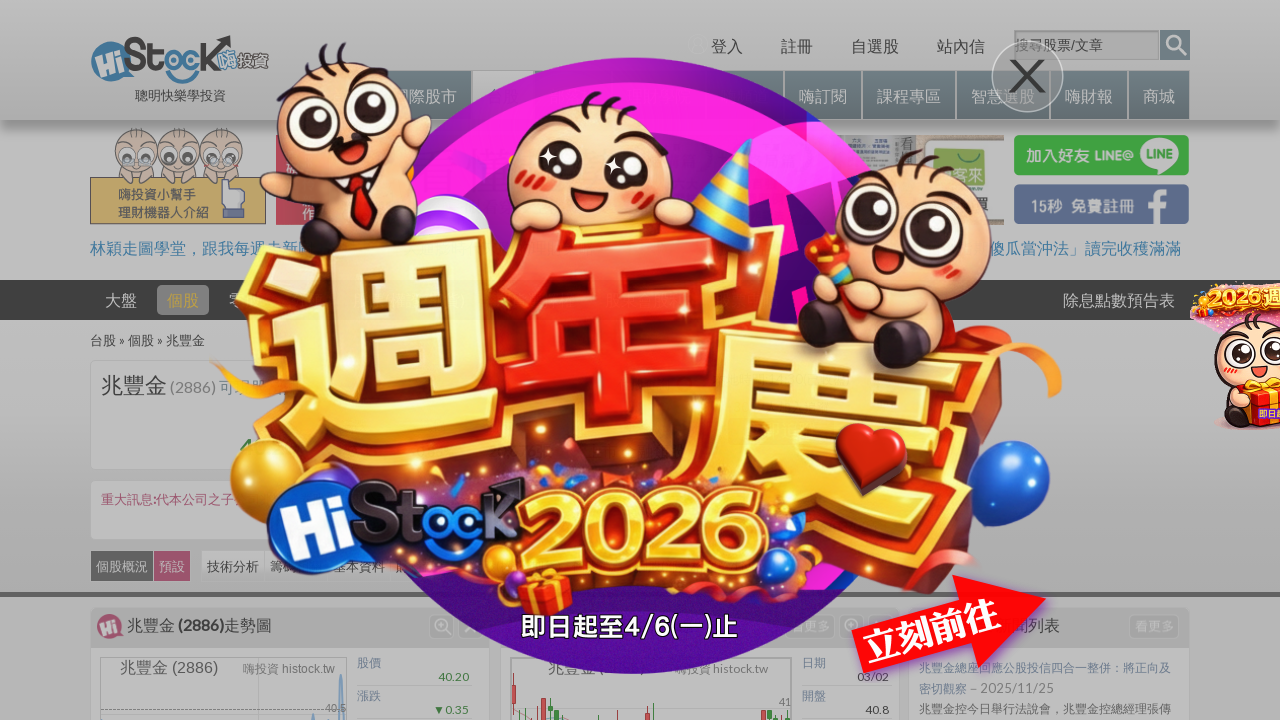

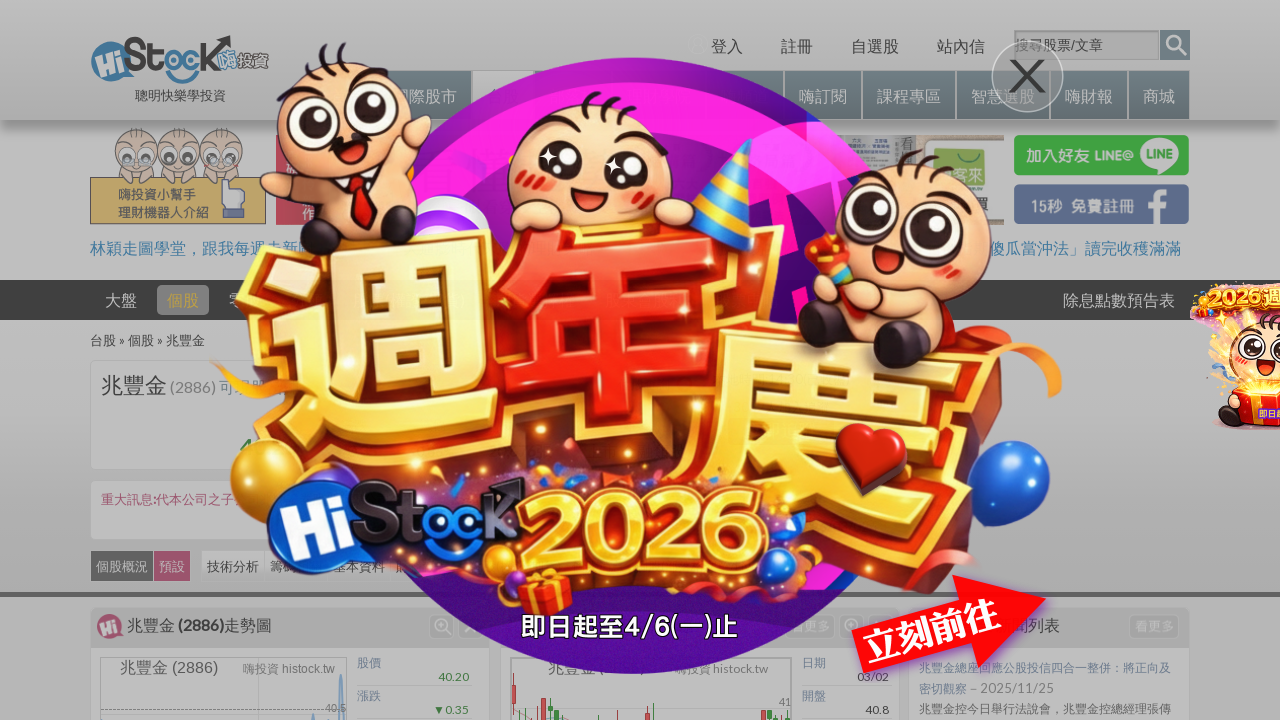